Tests autosuggestive dropdown functionality by typing a partial search term and selecting a matching option from the suggestions list

Starting URL: https://rahulshettyacademy.com/dropdownsPractise/

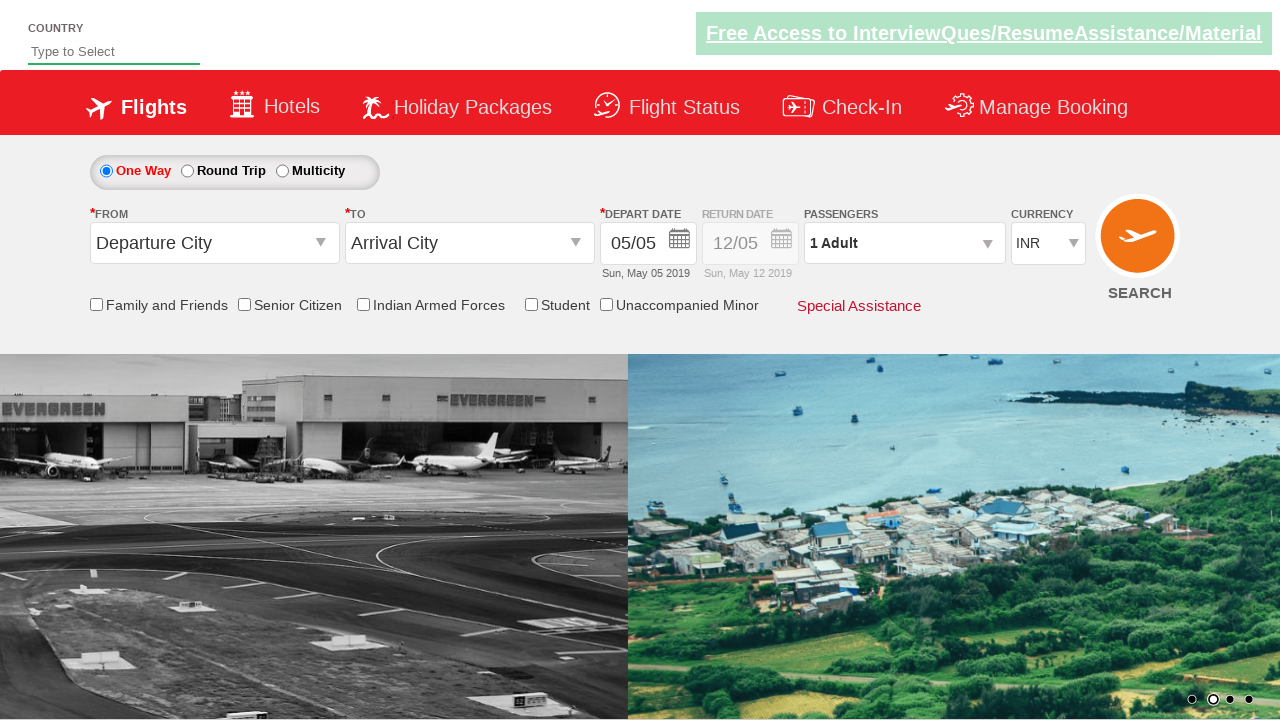

Typed 'in' in autosuggest field to trigger dropdown suggestions on #autosuggest
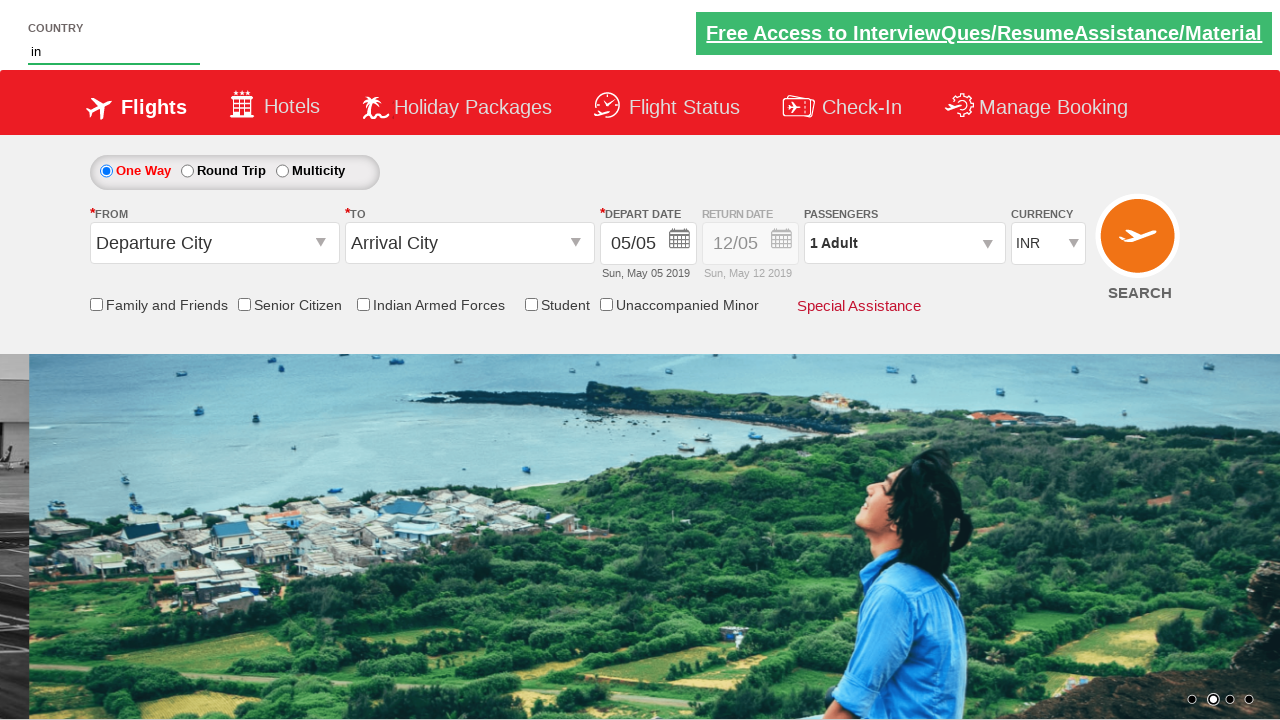

Waited for autosuggestive dropdown options to appear
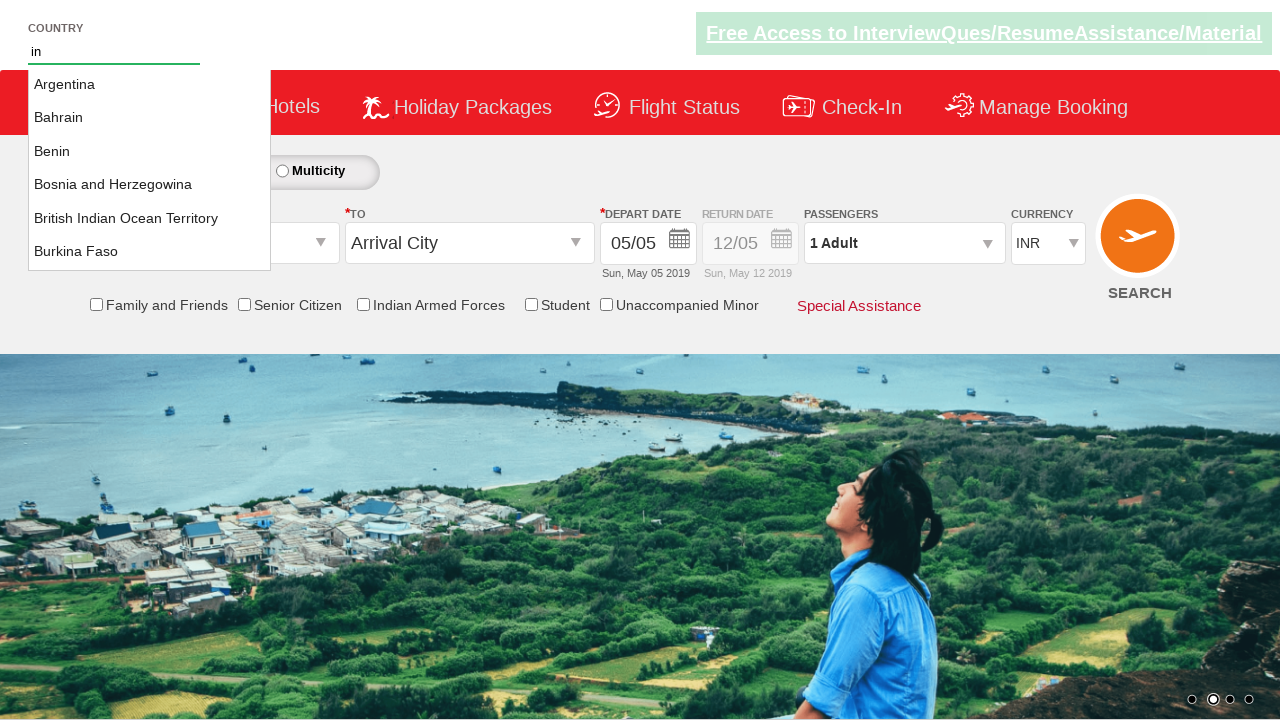

Found and clicked 'India' option from autosuggestive dropdown at (150, 168) on li.ui-menu-item a >> nth=15
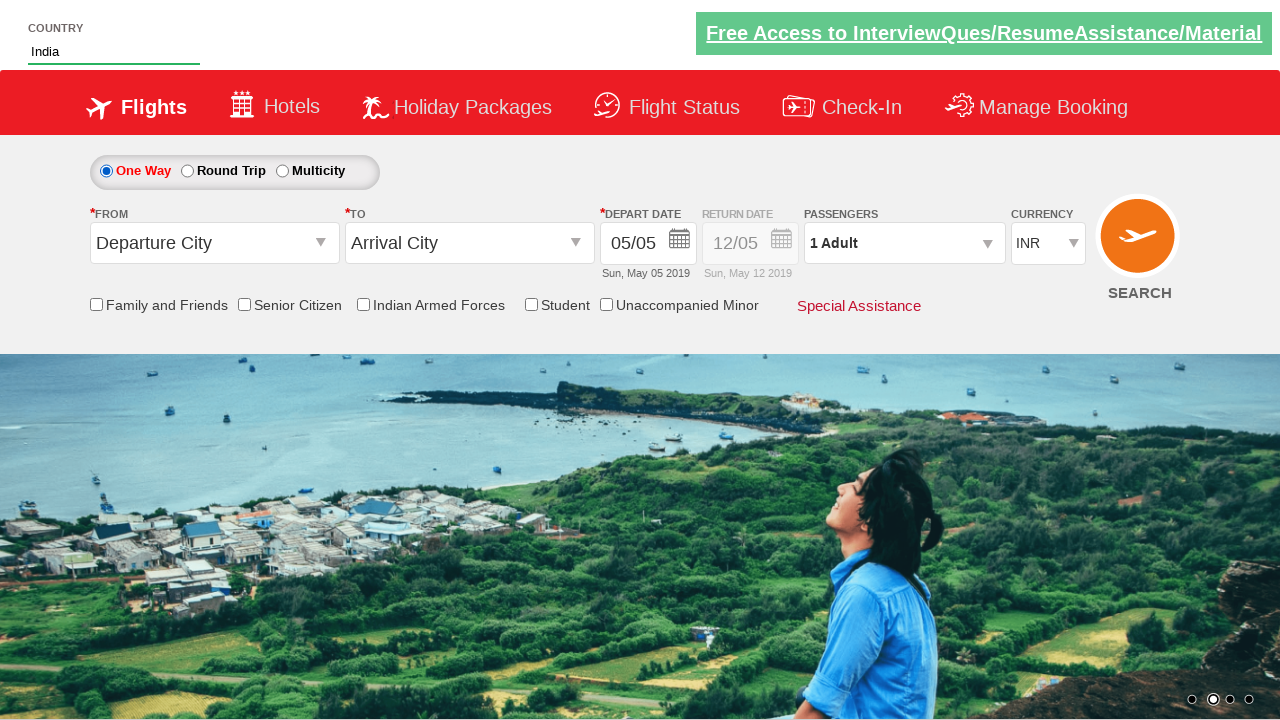

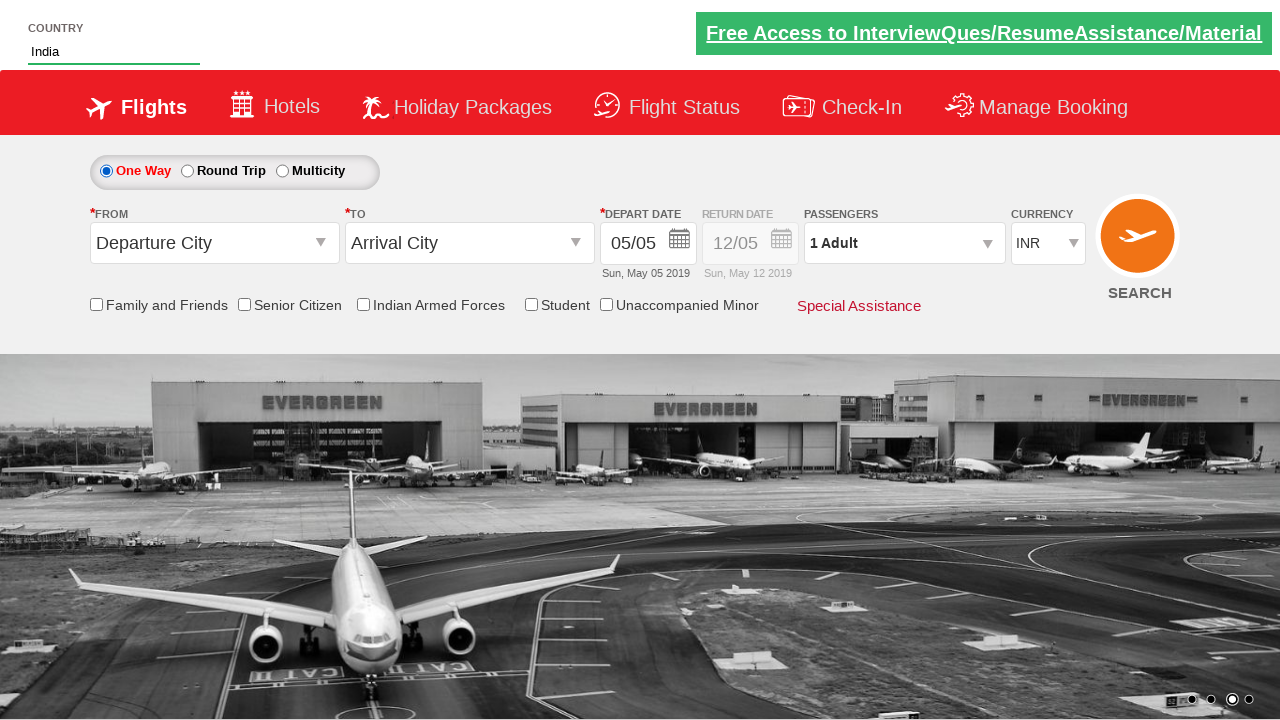